Tests basic browser navigation functionality by navigating to Flipkart, then performing back, forward, and refresh actions

Starting URL: https://www.flipkart.com/

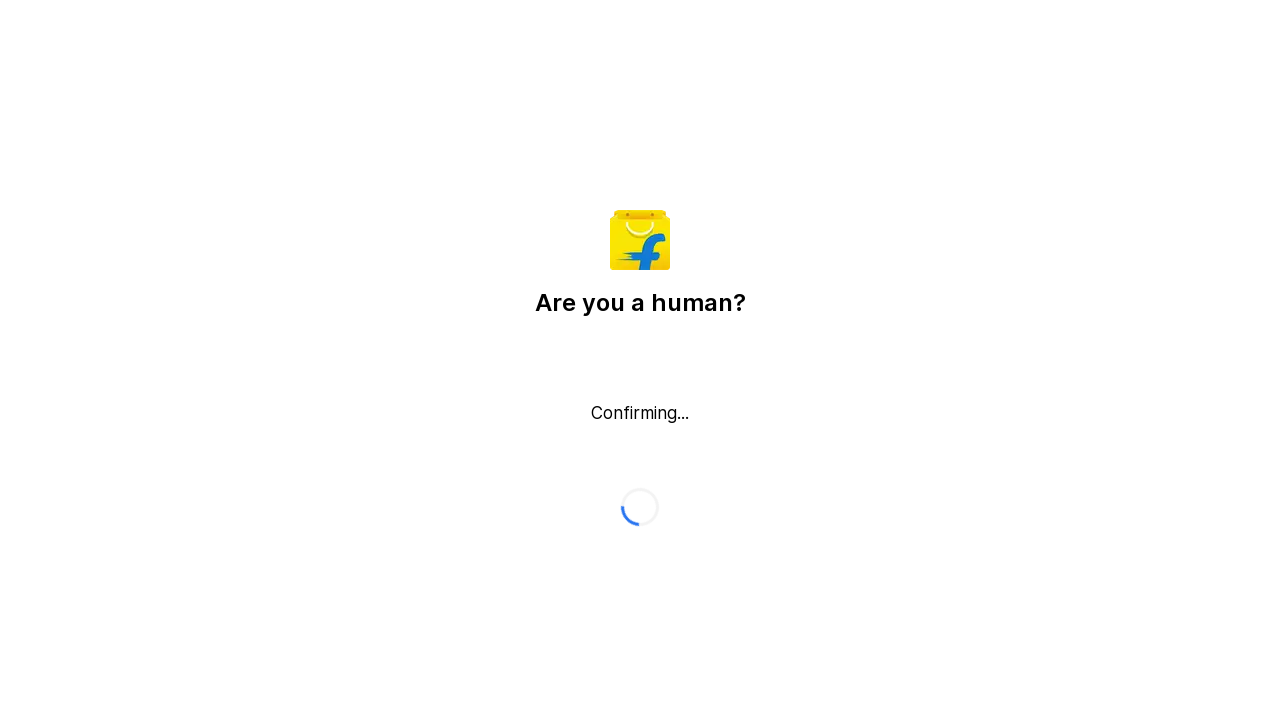

Navigated back from Flipkart (goes to blank page as this is first navigation)
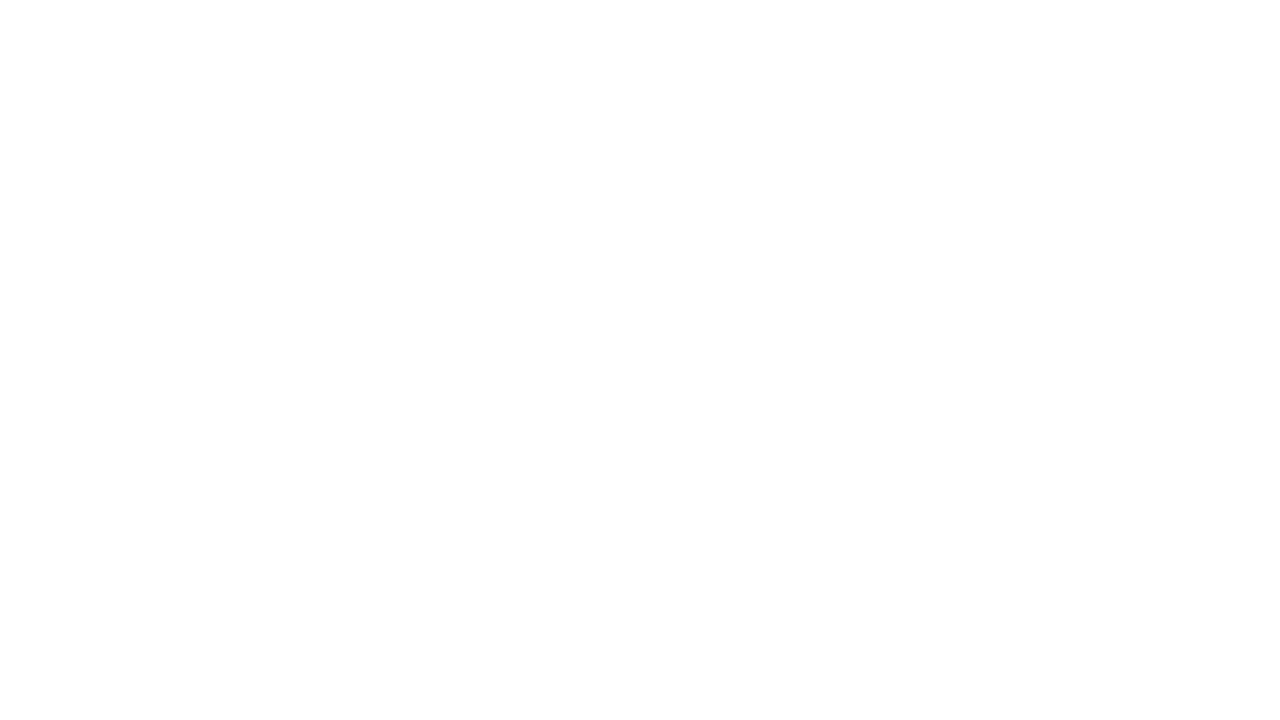

Navigated forward back to Flipkart
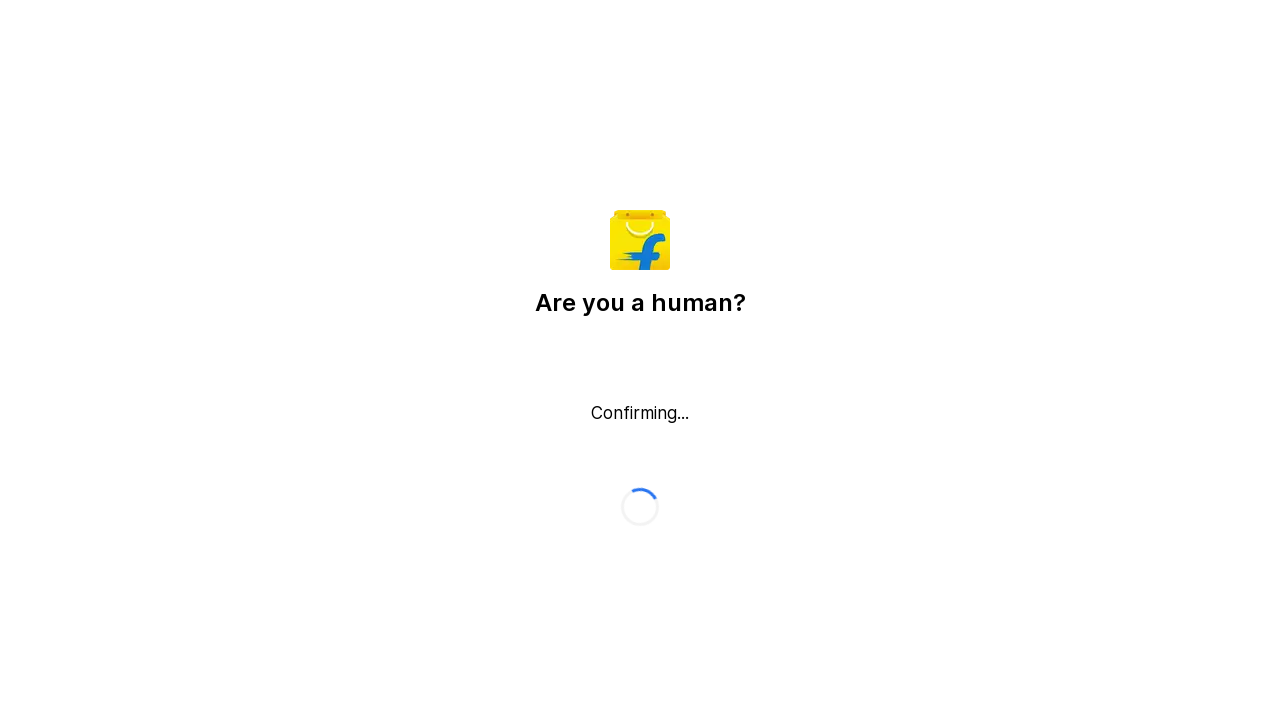

Refreshed the Flipkart page
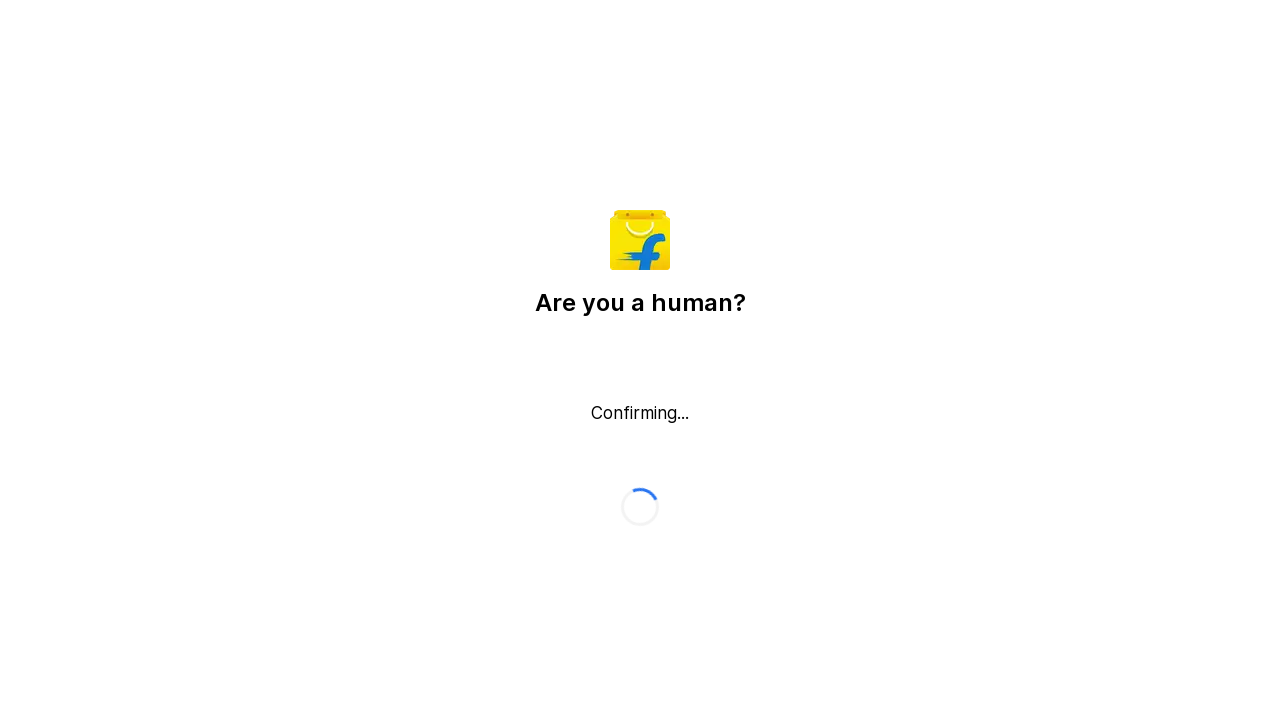

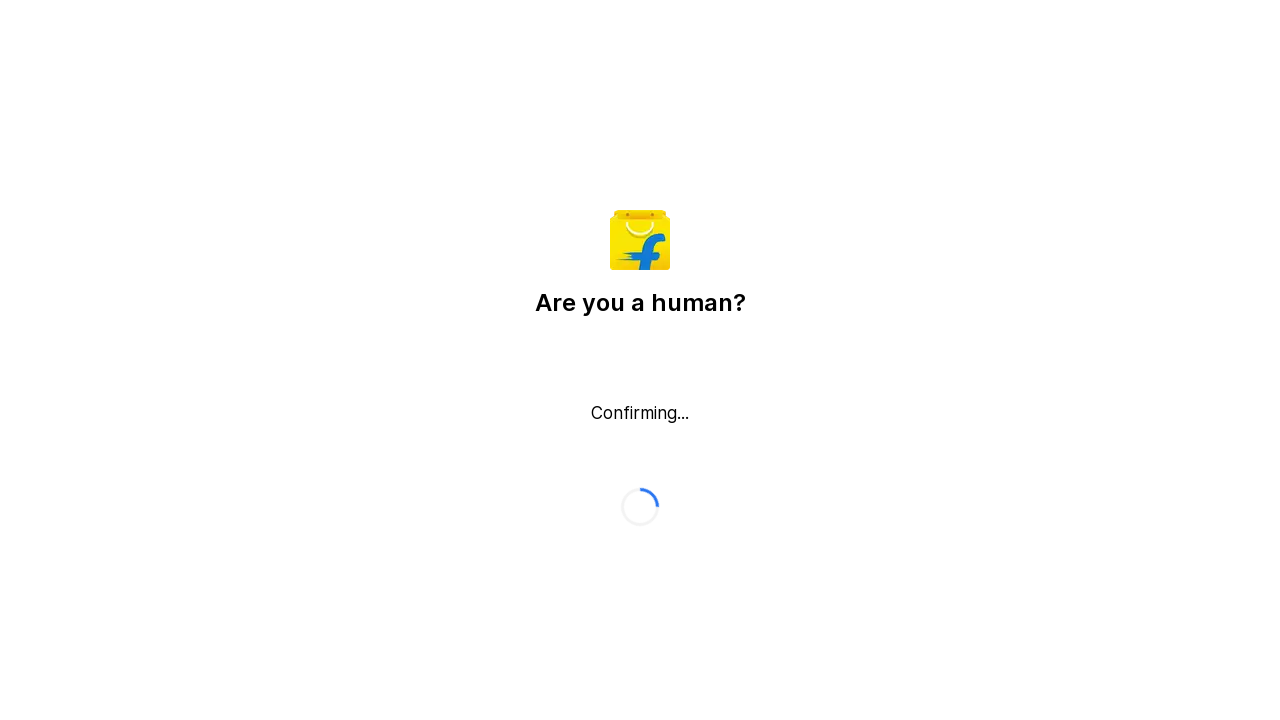